Navigates to a bus schedule page for a specific stop, route, and direction, and verifies that the schedule content loads on the page.

Starting URL: https://myride.ometro.com/Schedule?stopCode=2269&routeNumber=11&directionName=EAST

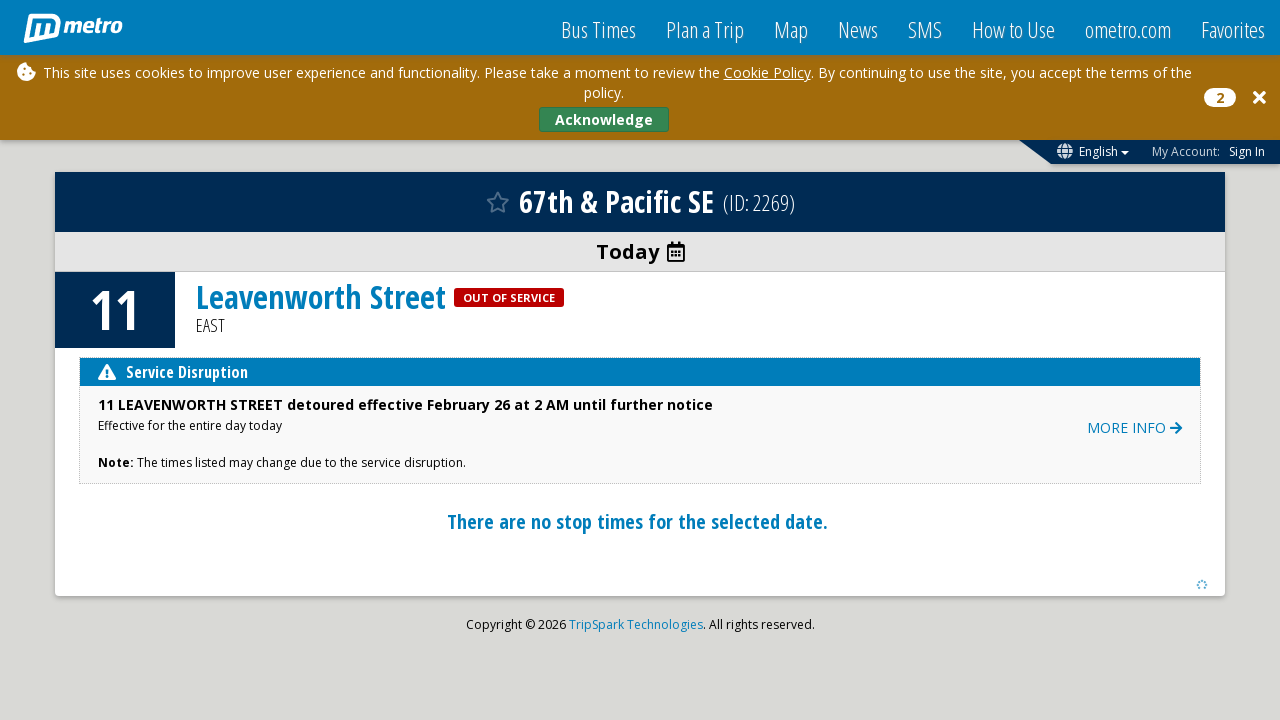

Navigated to bus schedule page for stop 2269, route 11, direction EAST
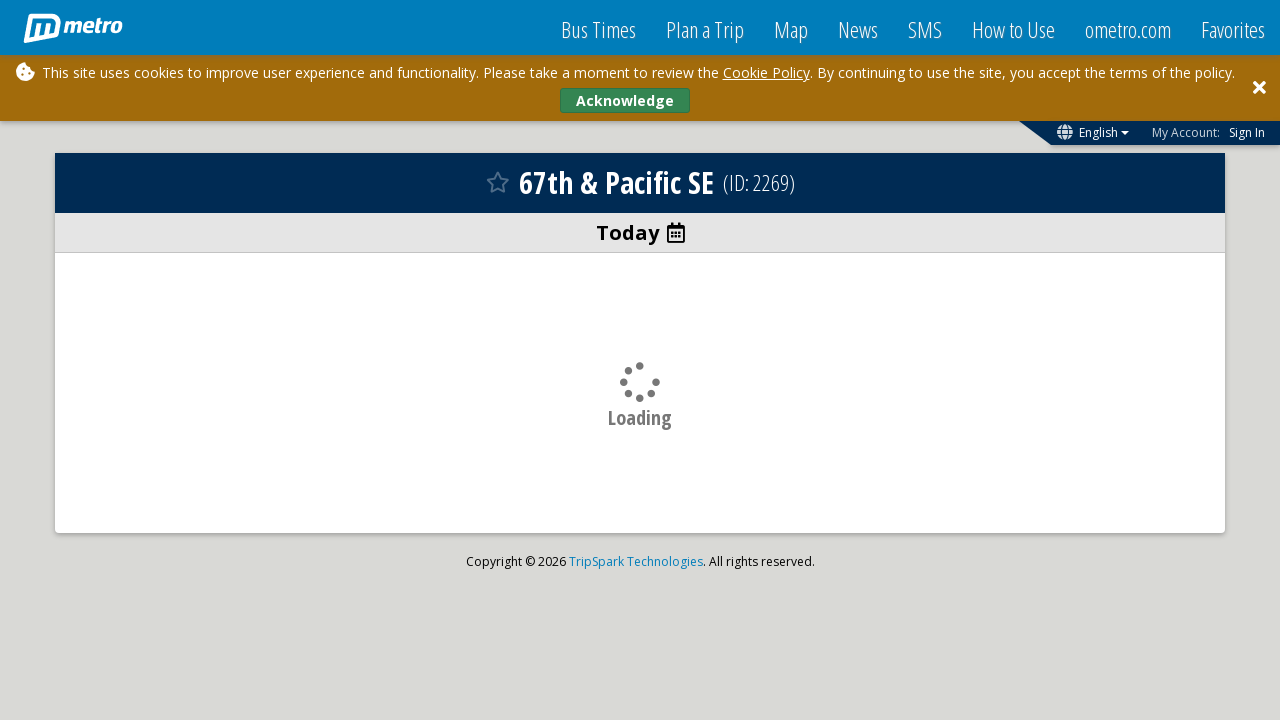

Page body element loaded
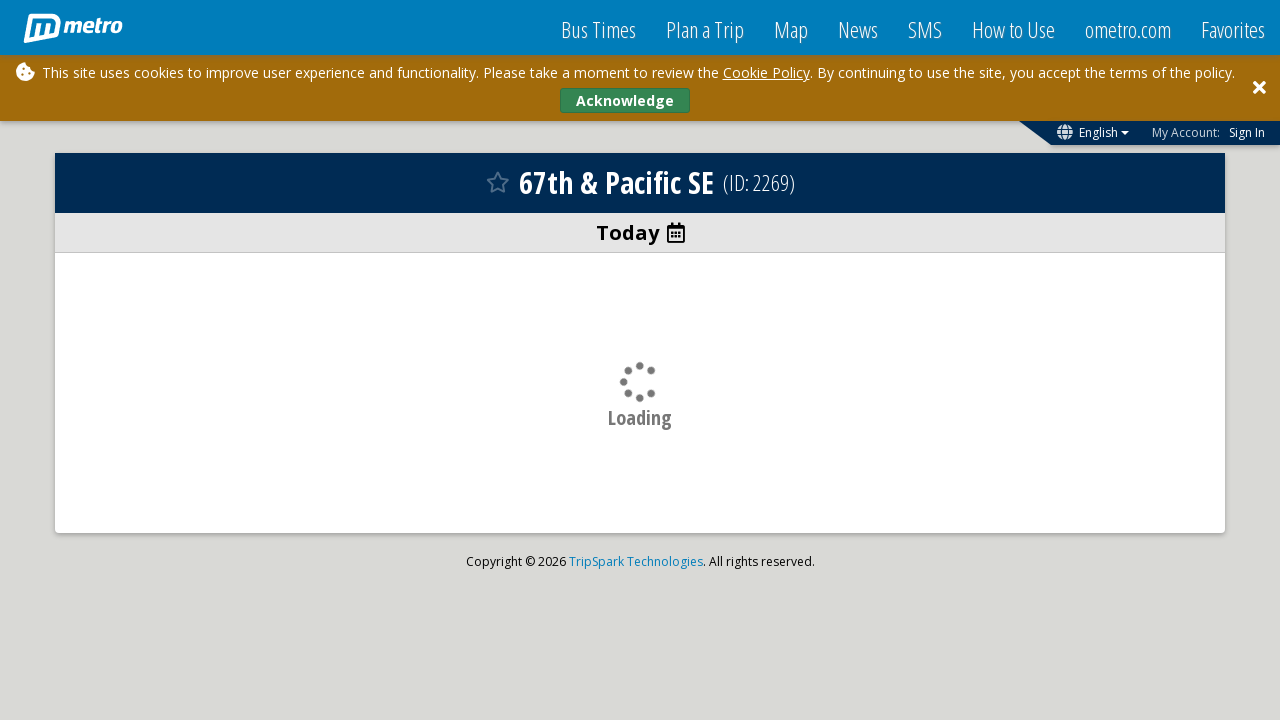

Schedule content fully loaded and network idle
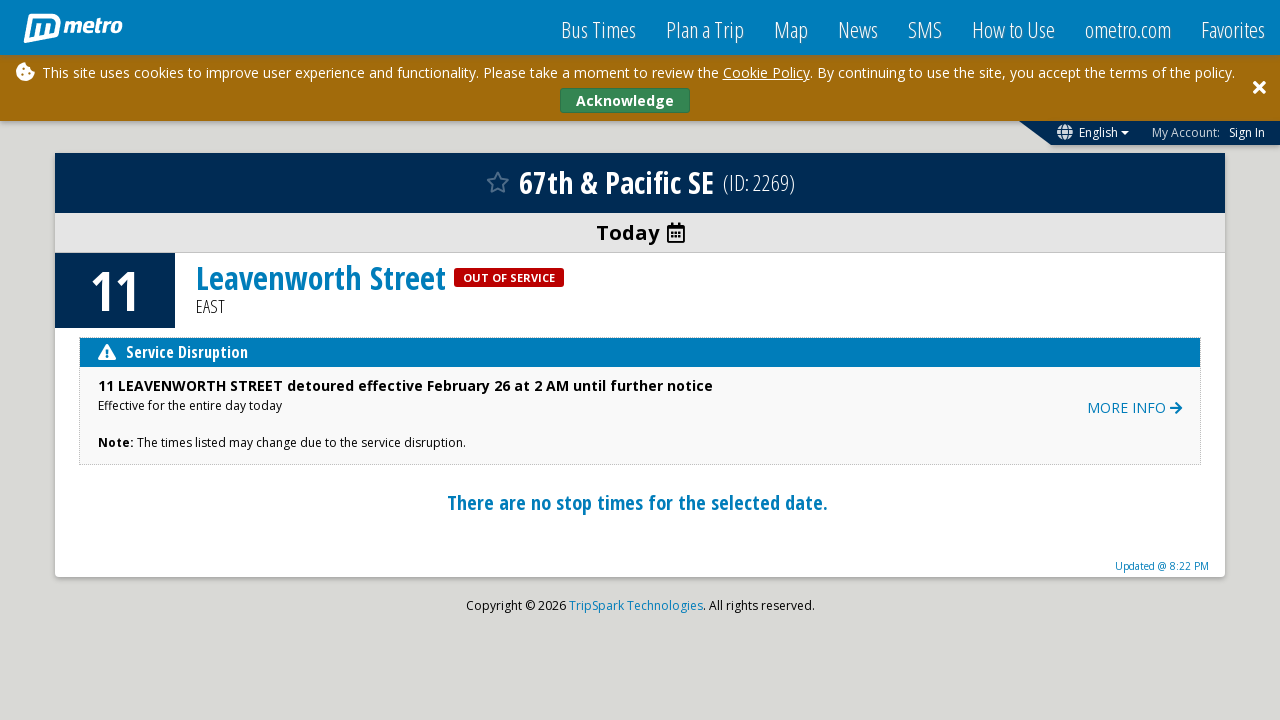

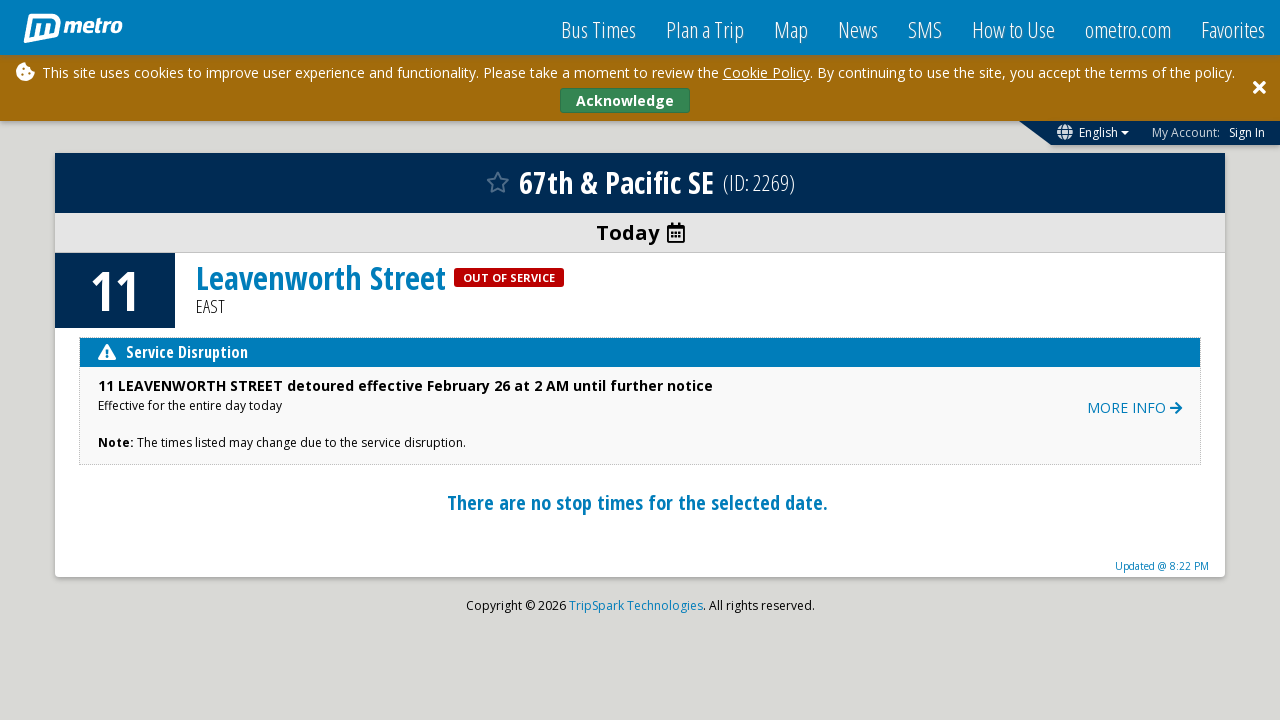